Tests the jQuery UI checkbox and radio button demo by switching to the iframe, clicking a radio button, and clicking a checkbox option.

Starting URL: https://jqueryui.com/checkboxradio/

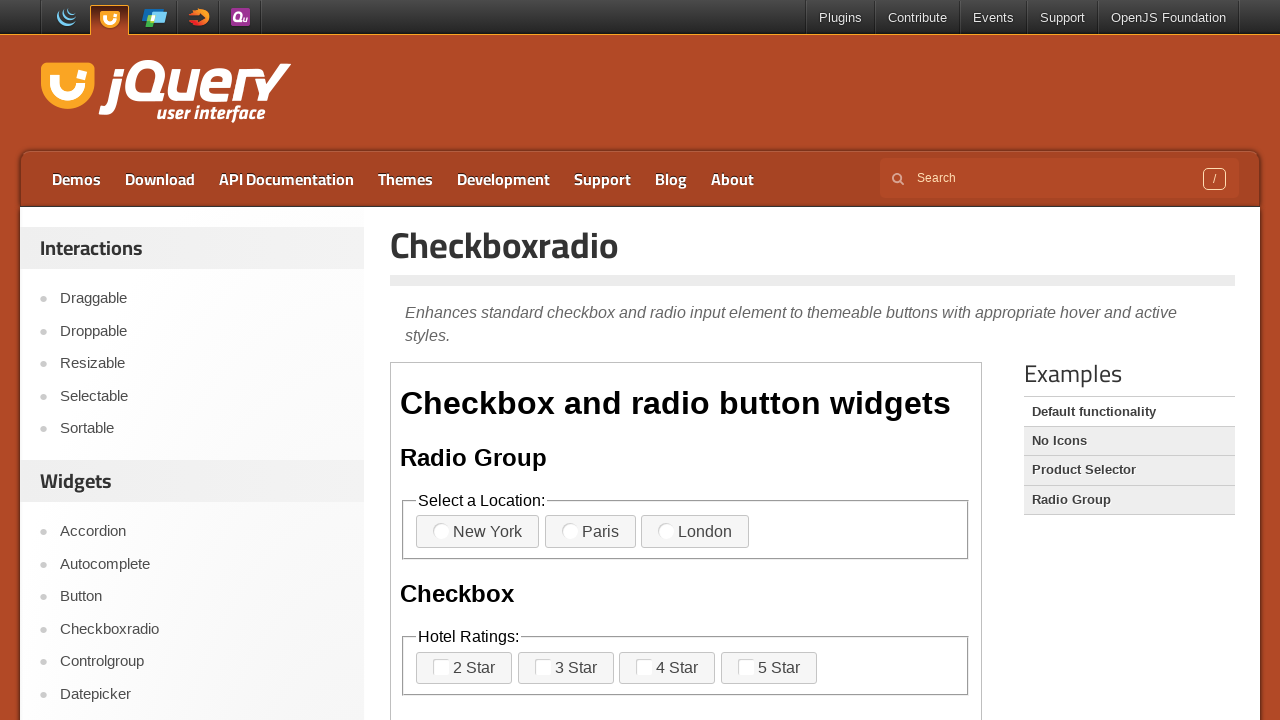

Located the iframe containing the jQuery UI checkbox and radio button demo
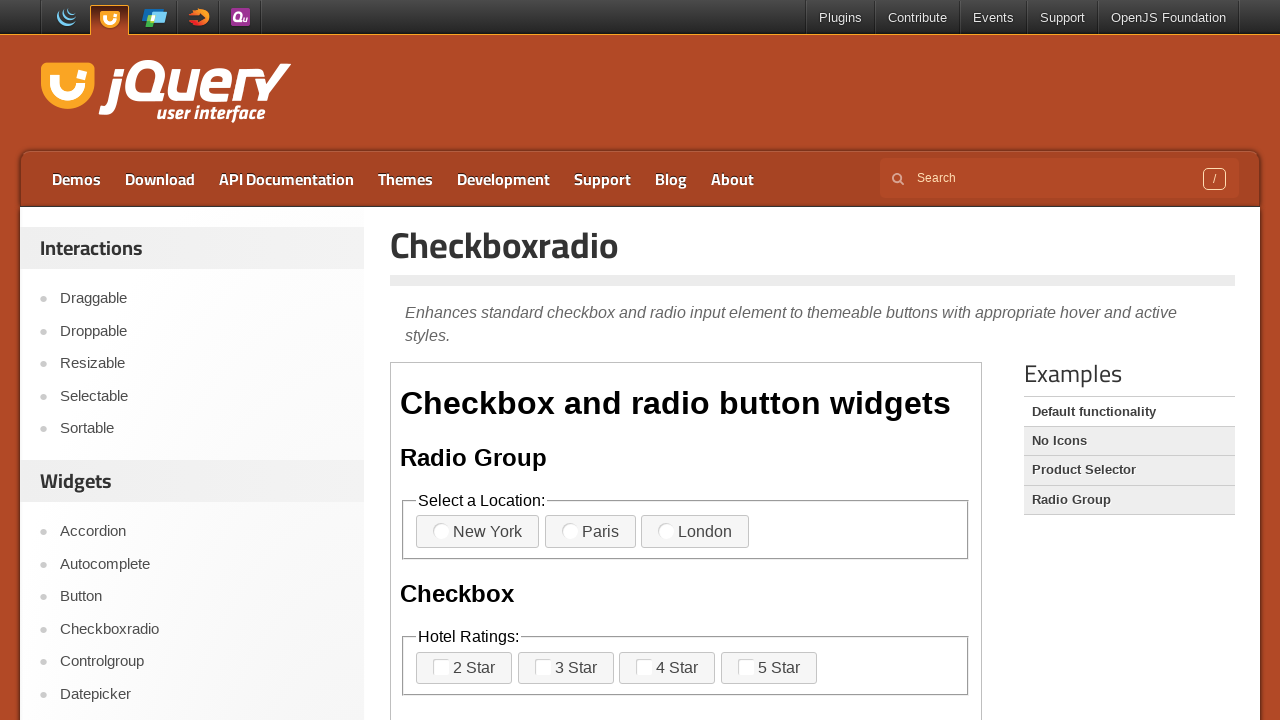

Clicked the first radio button (radio-1) at (478, 532) on iframe >> nth=0 >> internal:control=enter-frame >> label[for='radio-1']
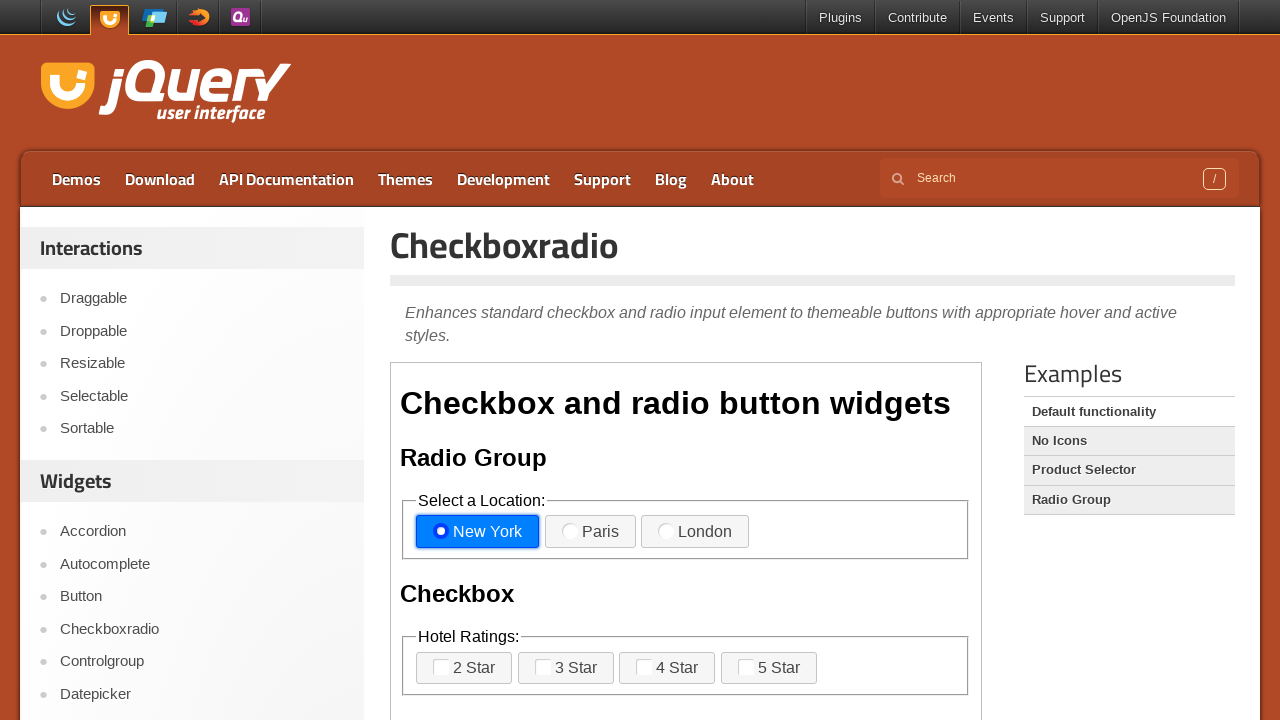

Clicked the checkbox for option 4 (checkbox-4) at (769, 668) on iframe >> nth=0 >> internal:control=enter-frame >> label[for='checkbox-4']
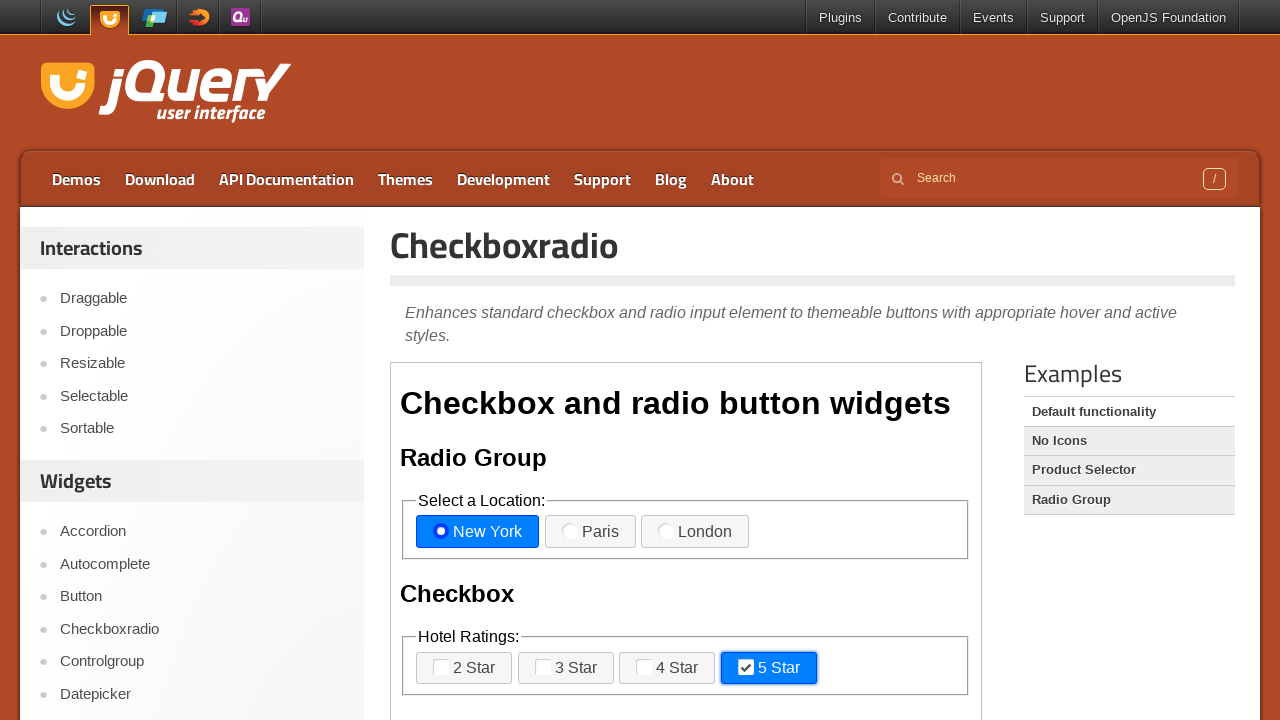

Waited 1 second to observe the changes
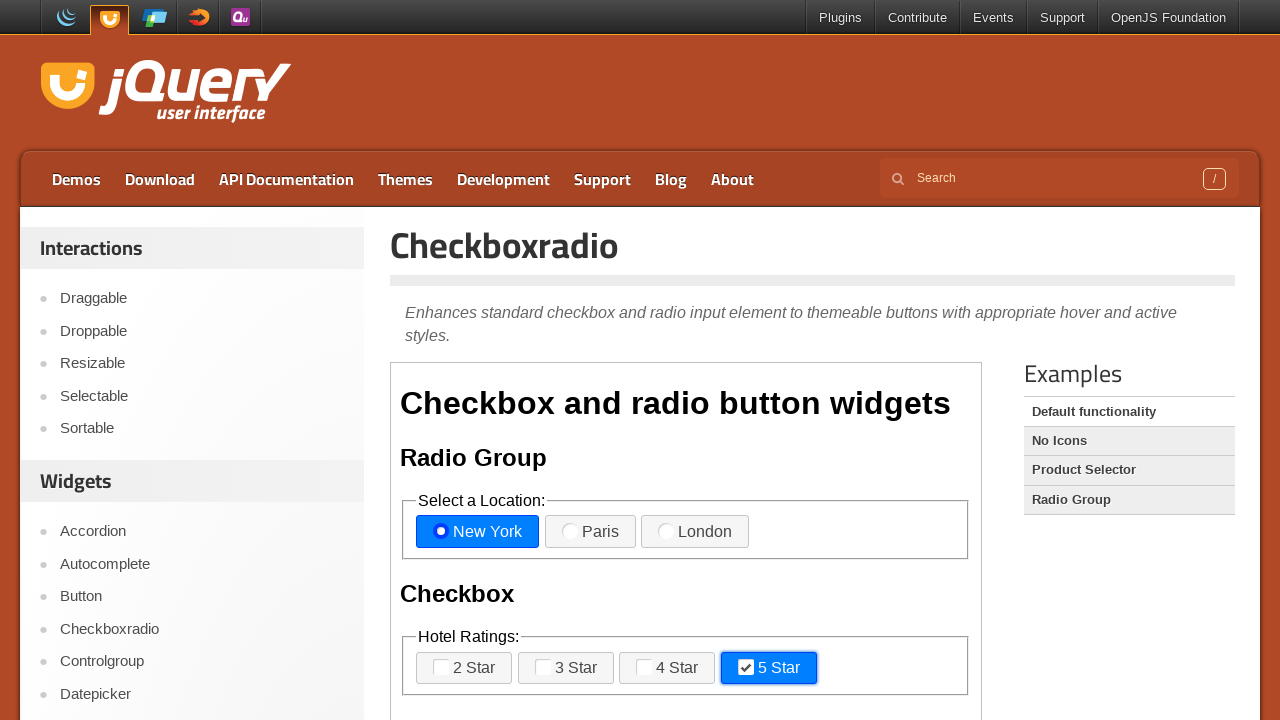

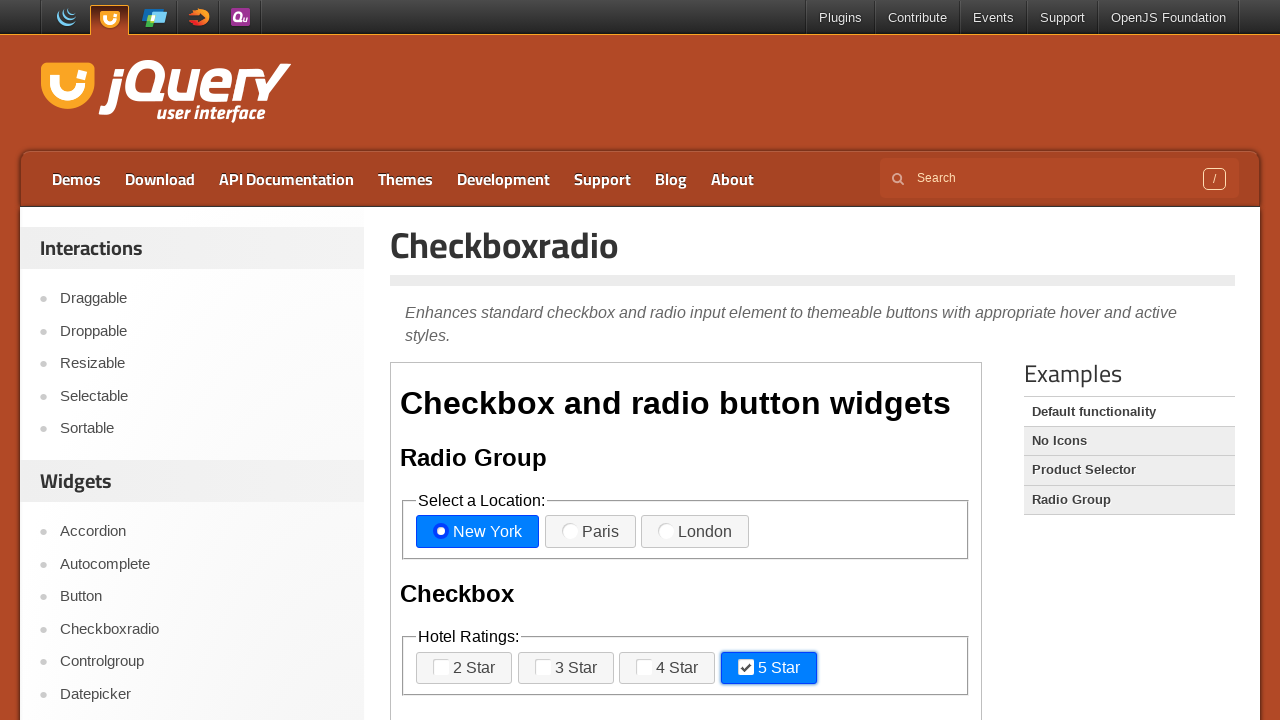